Tests click, hold and release actions for drag and drop functionality on jQuery UI demo page

Starting URL: https://jqueryui.com/droppable/

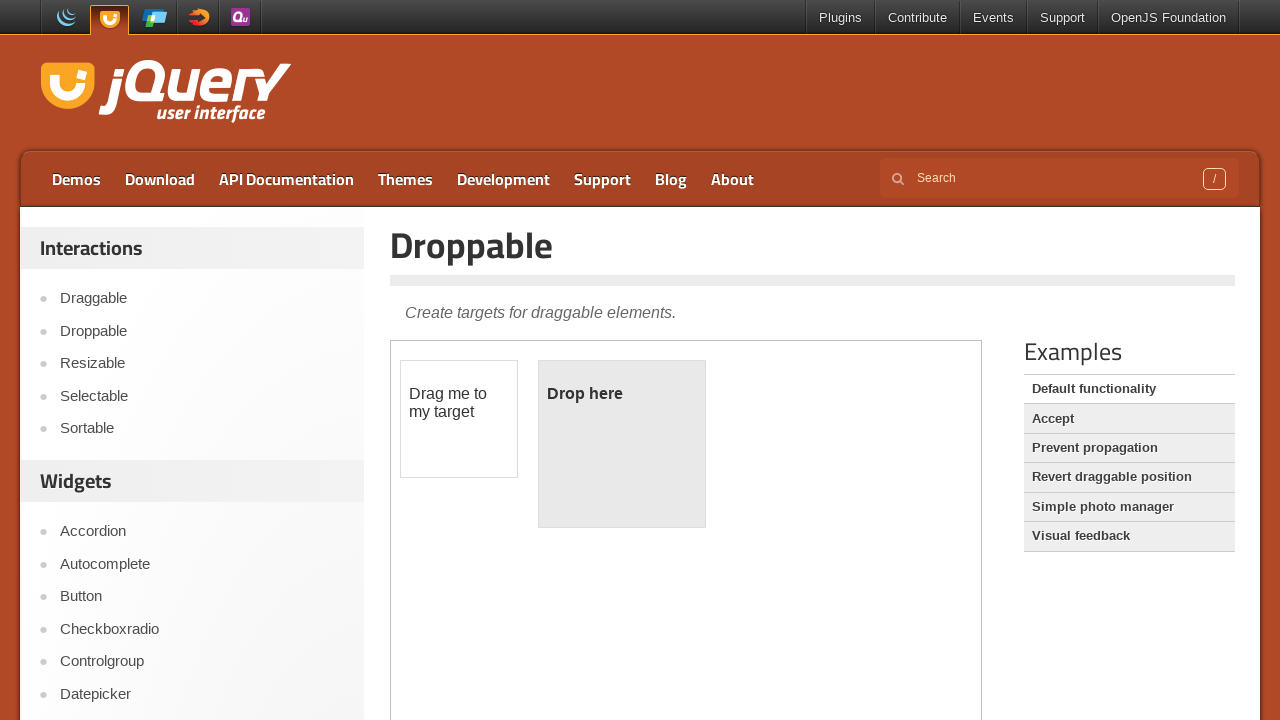

Navigated to jQuery UI droppable demo page
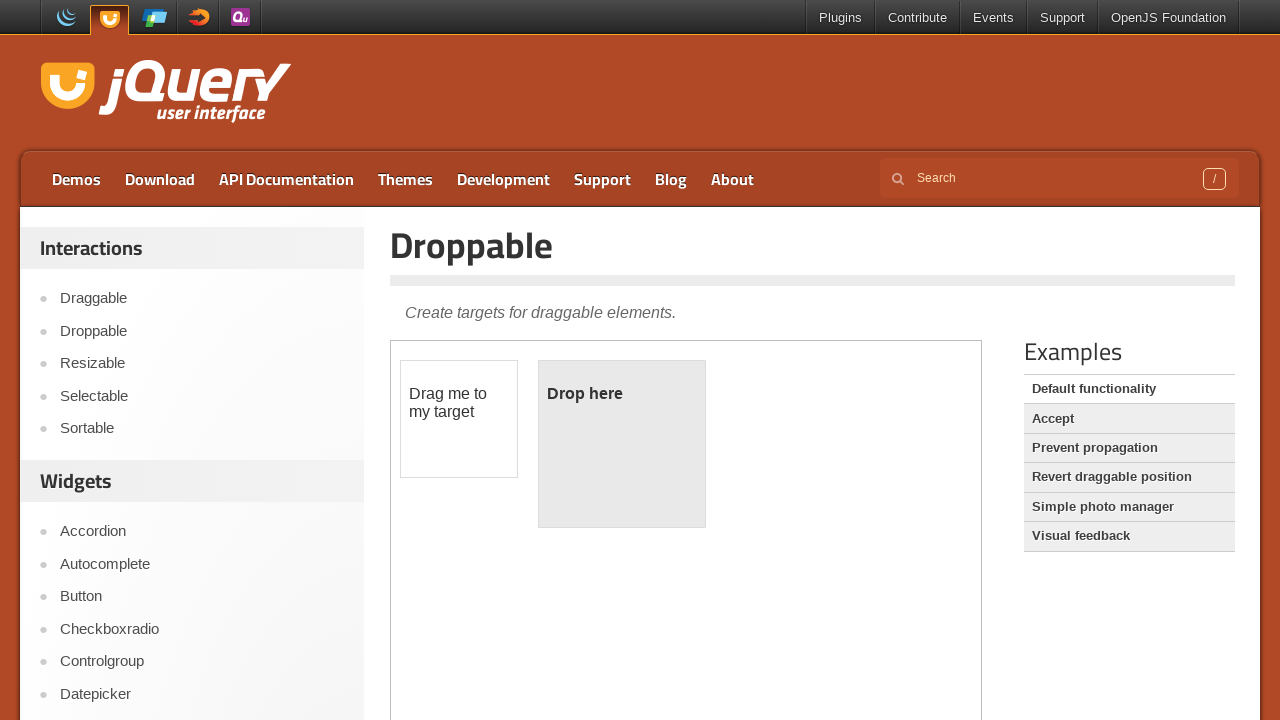

Located and switched to demo iframe
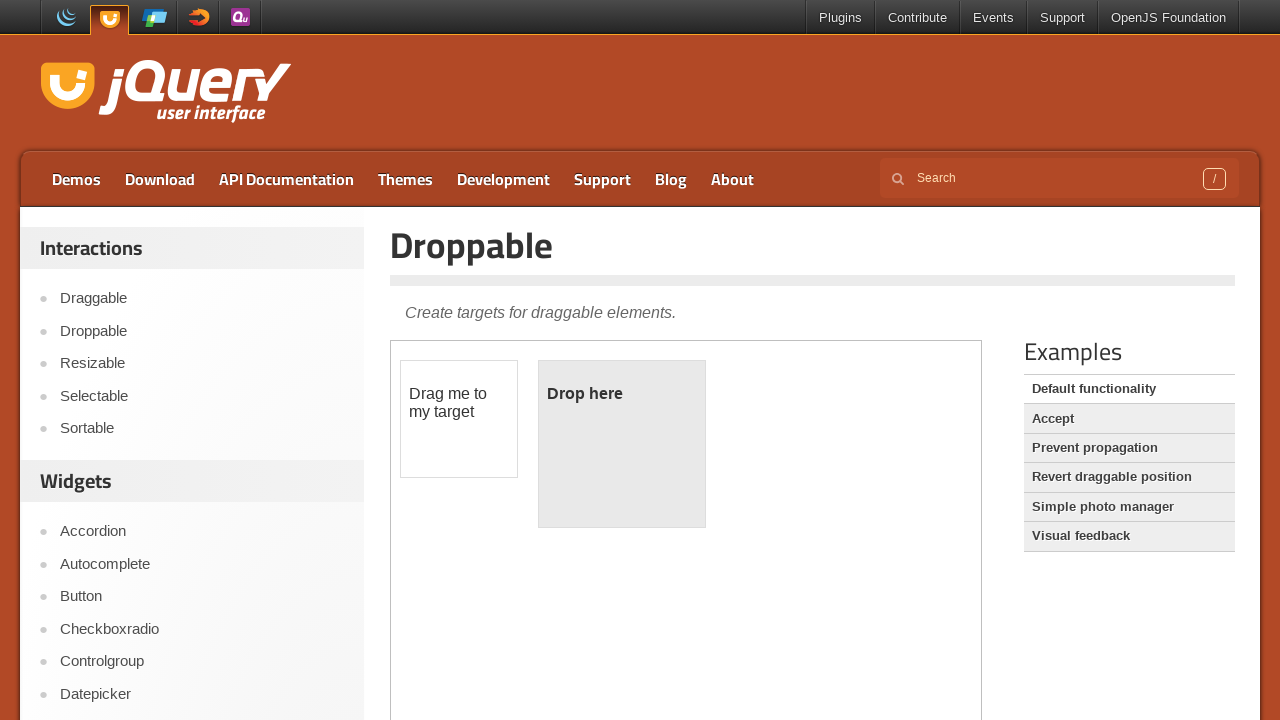

Performed click, hold, and release drag operation from draggable to droppable element at (622, 444)
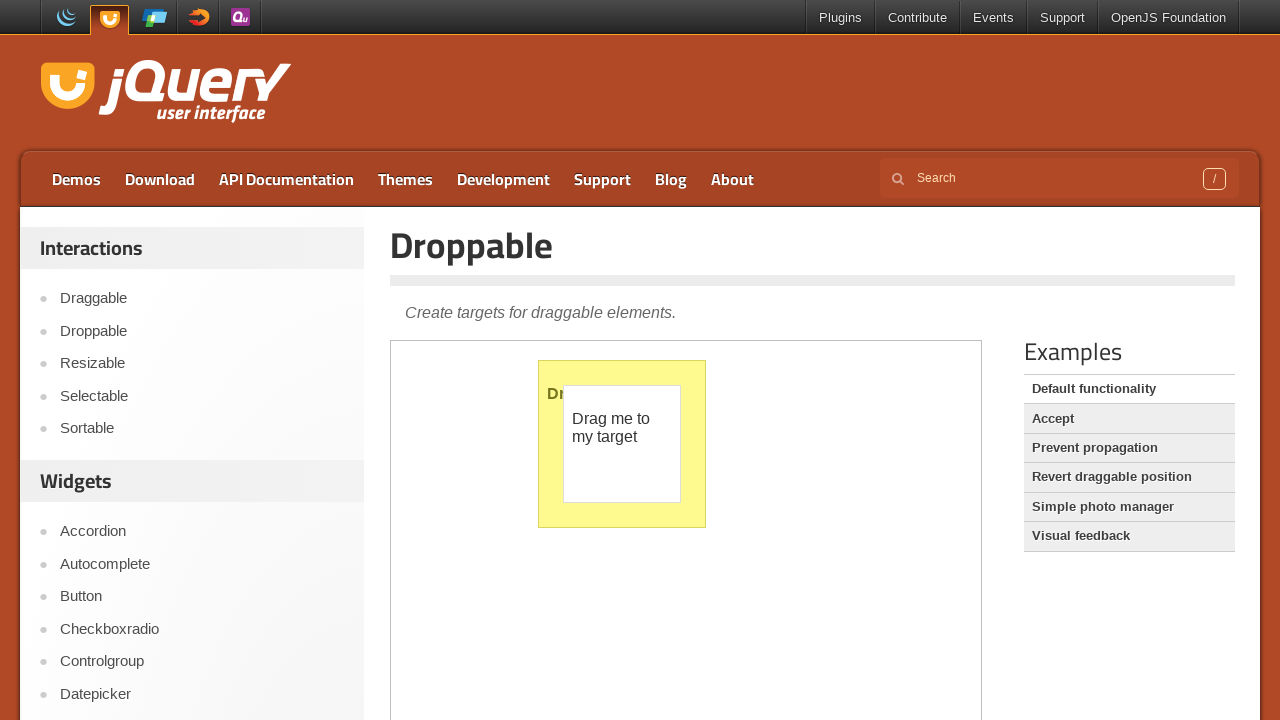

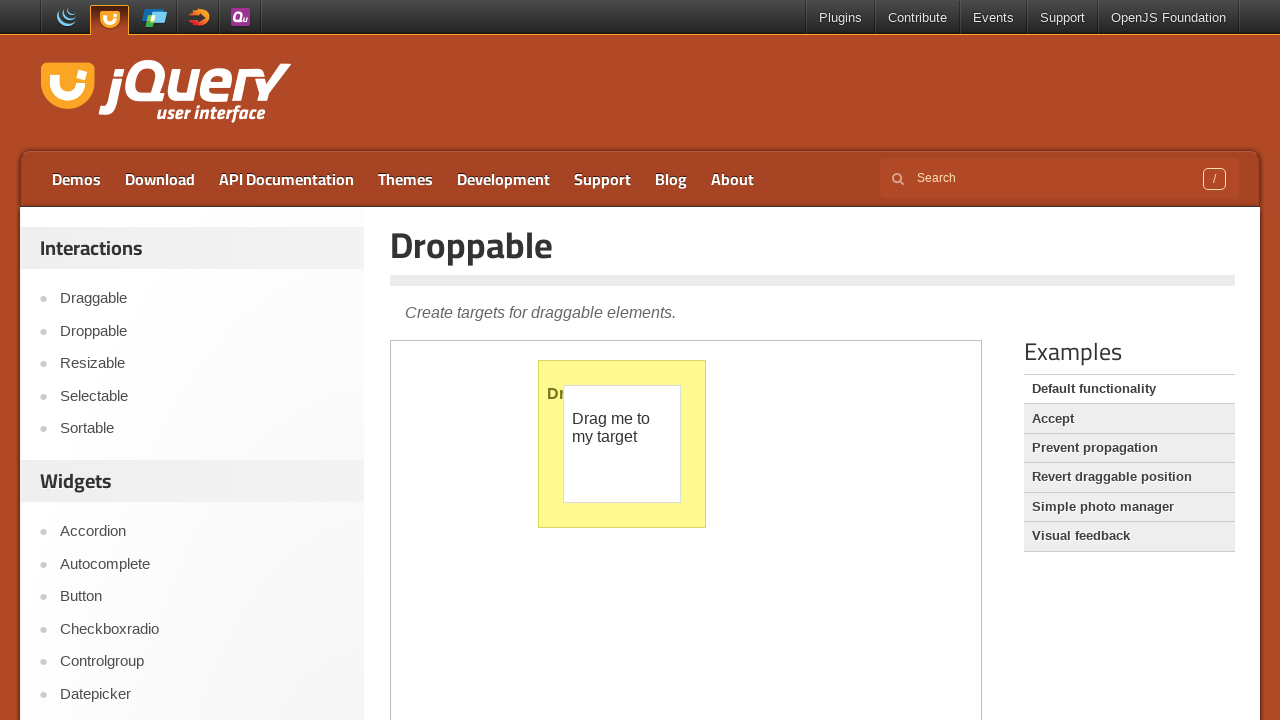